Tests clicking a confirm button that triggers a confirmation alert and dismisses/cancels it

Starting URL: https://demoqa.com/alerts

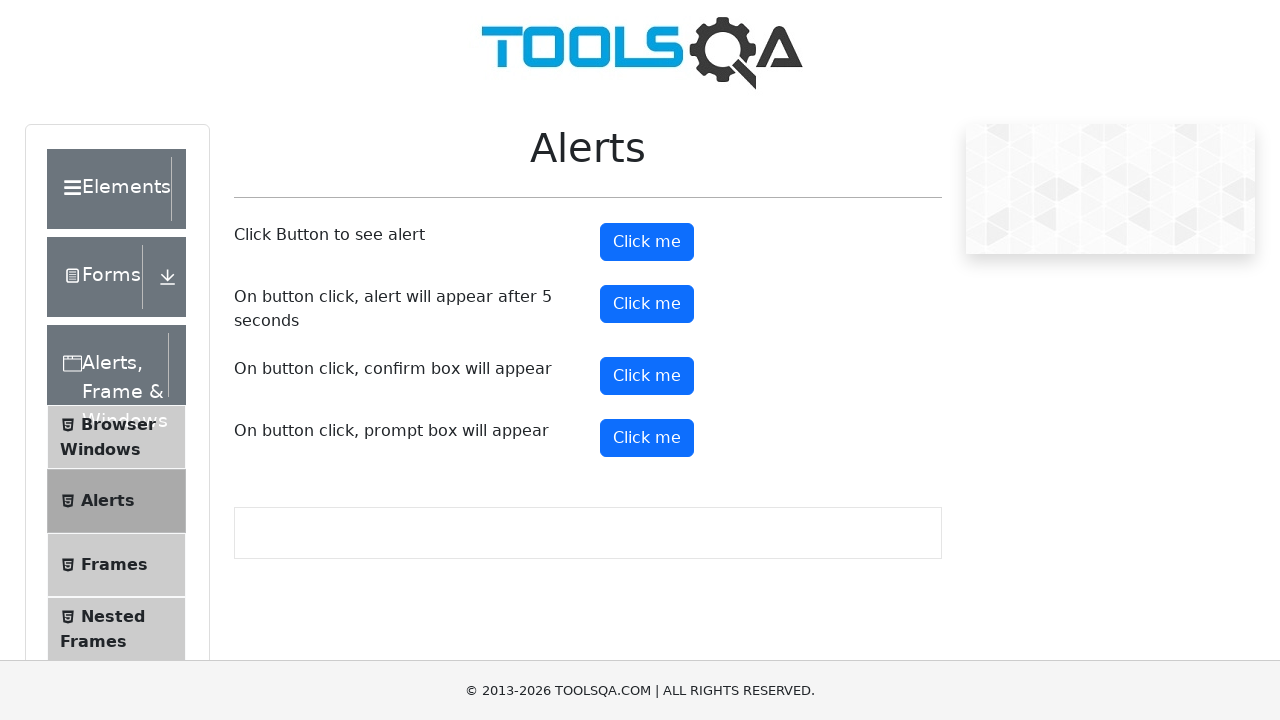

Set up dialog handler to dismiss confirmation alerts
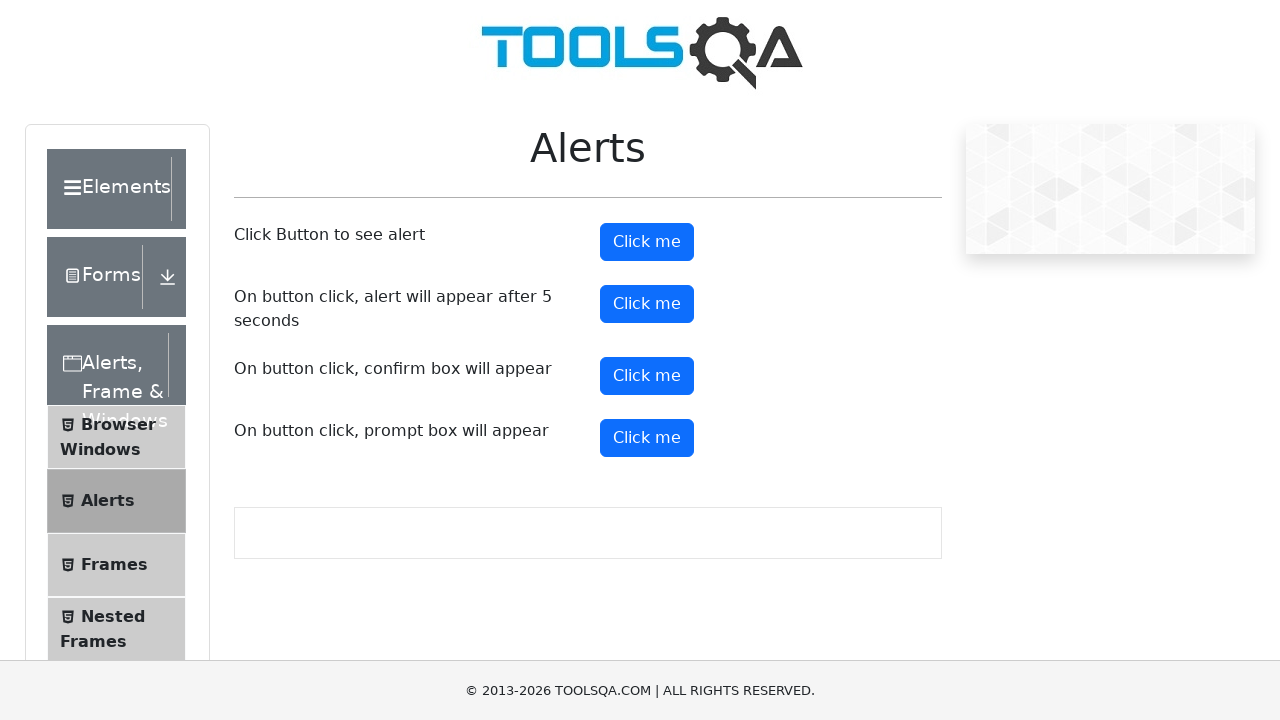

Clicked the confirm button to trigger the confirmation alert at (647, 376) on #confirmButton
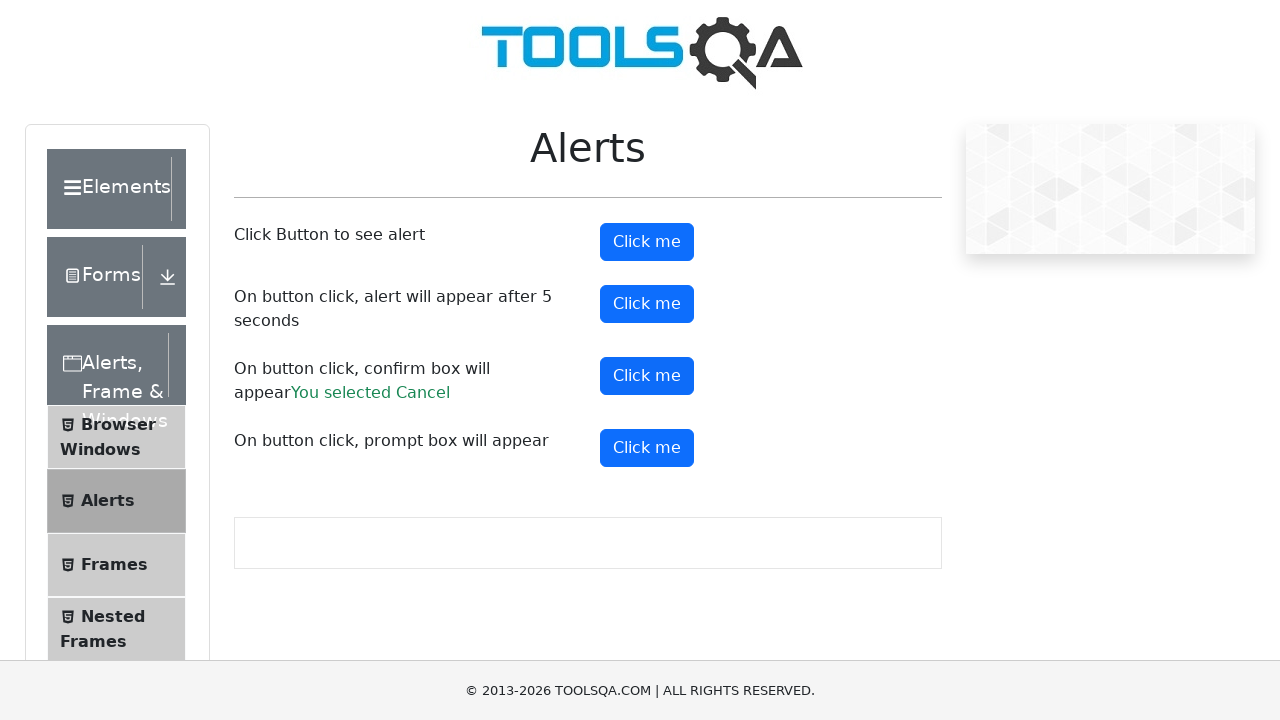

Confirmation alert was dismissed and result message appeared
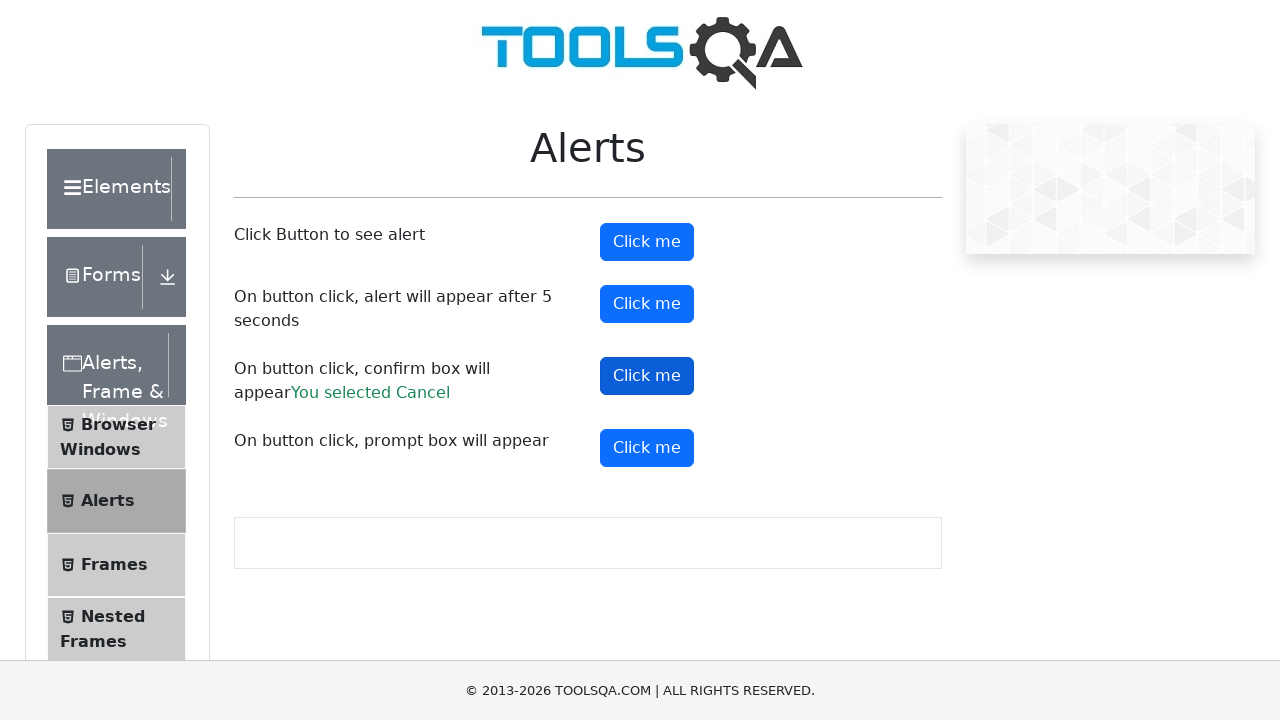

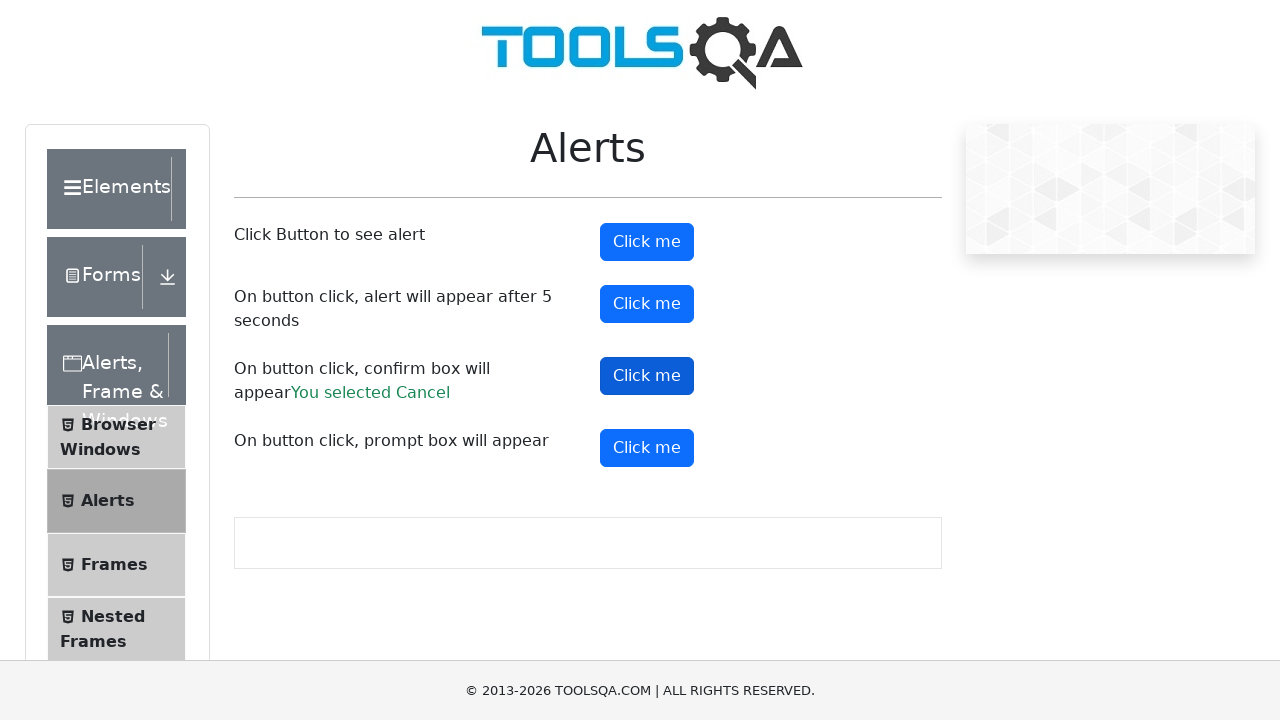